Tests selecting dropdown options by index, label, and value

Starting URL: https://www.techglobal-training.com/

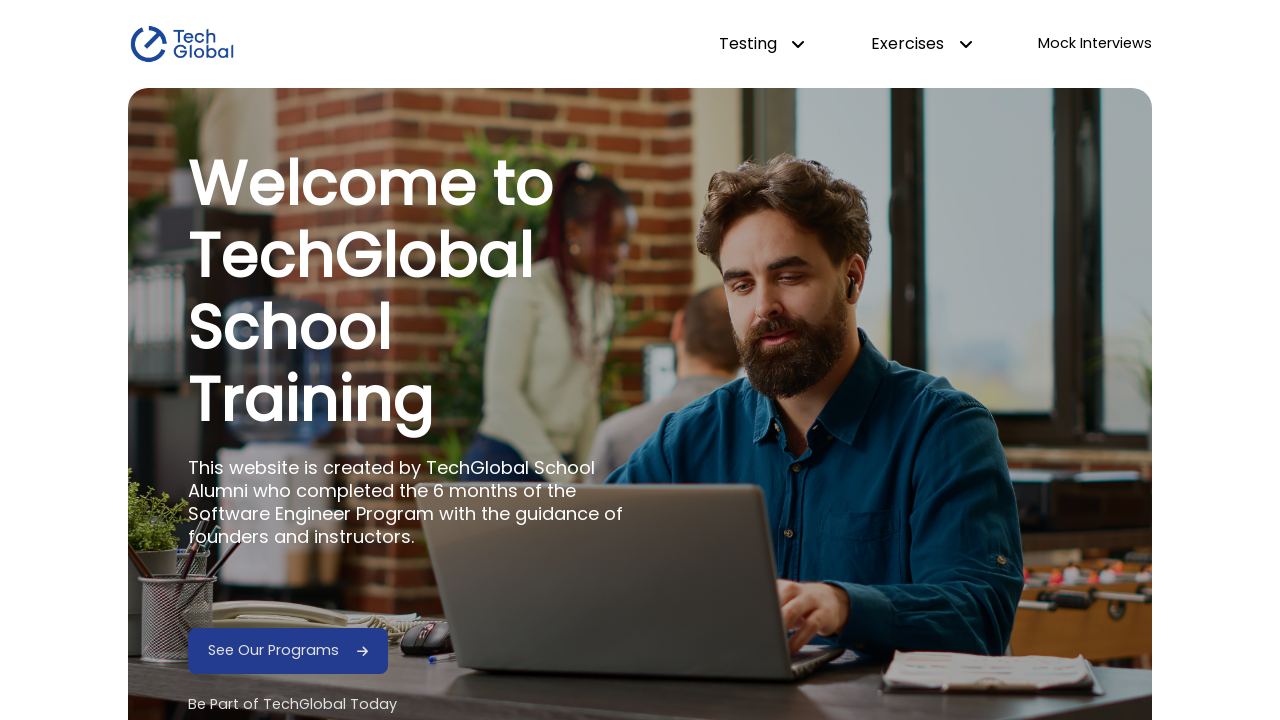

Hovered over dropdown-testing element at (762, 44) on #dropdown-testing
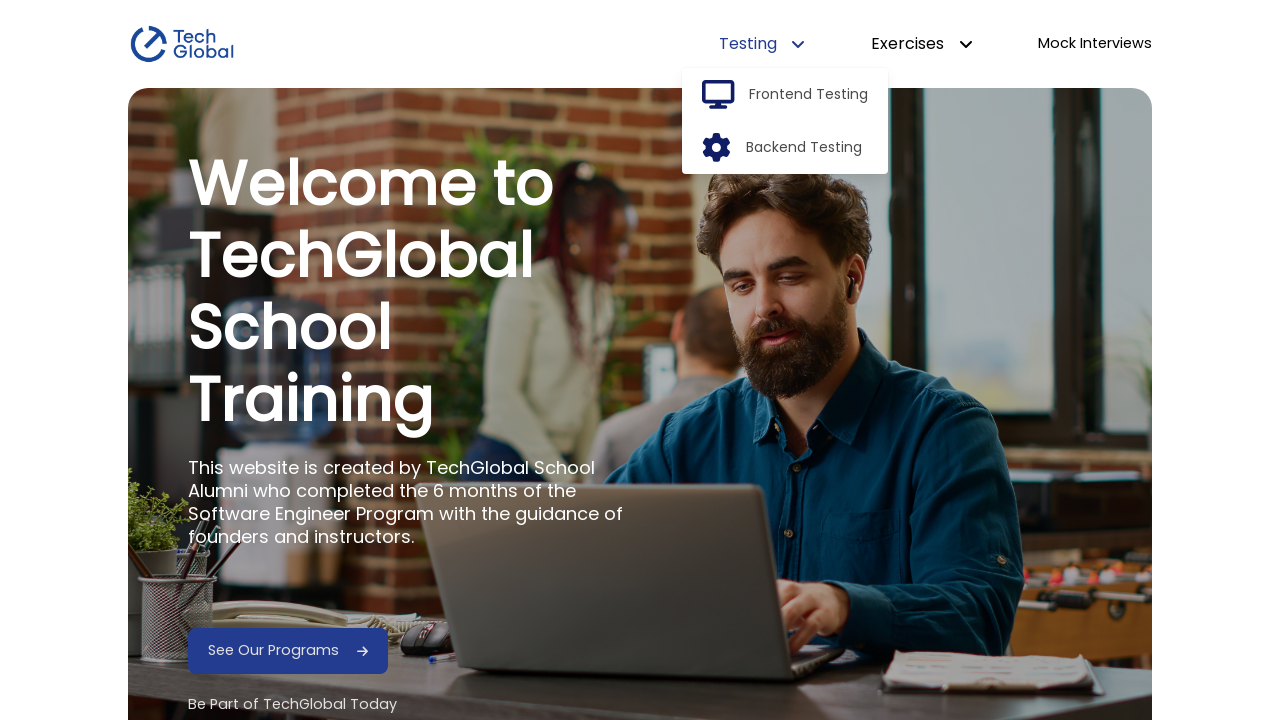

Clicked frontend-option in dropdown menu at (809, 95) on #frontend-option
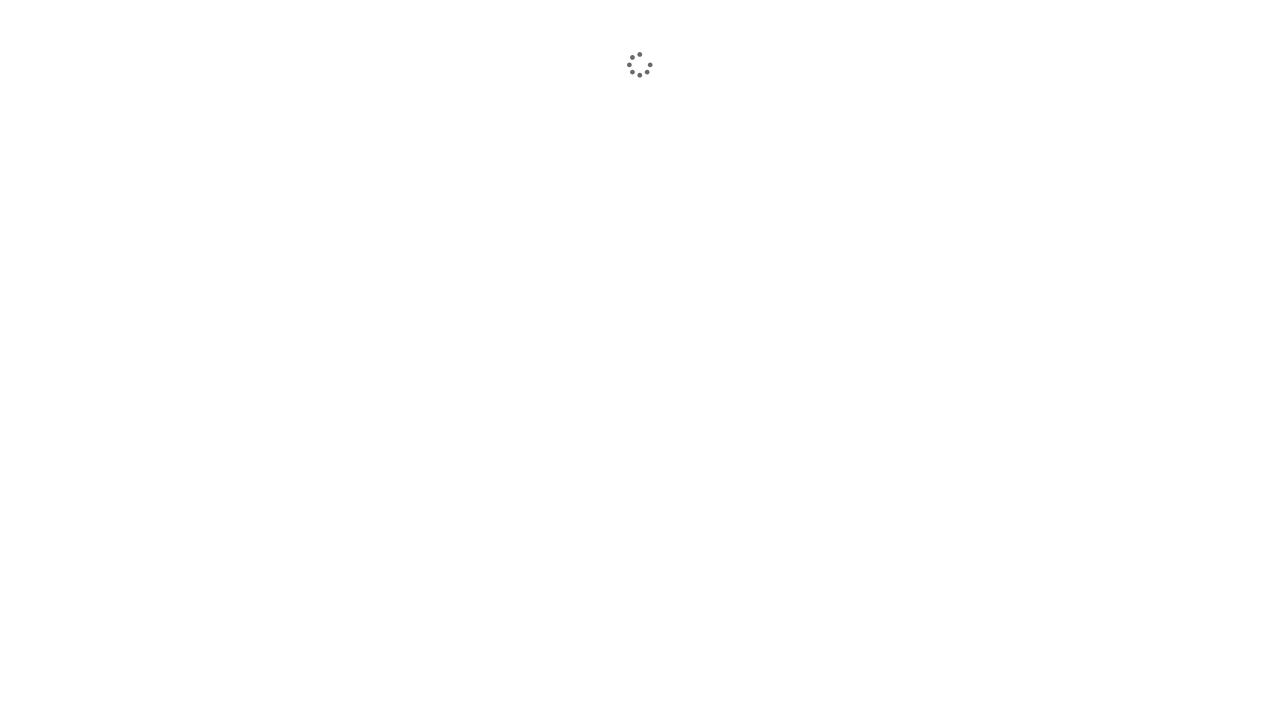

Clicked HTML Elements link at (215, 340) on a:has-text('HTML Elements')
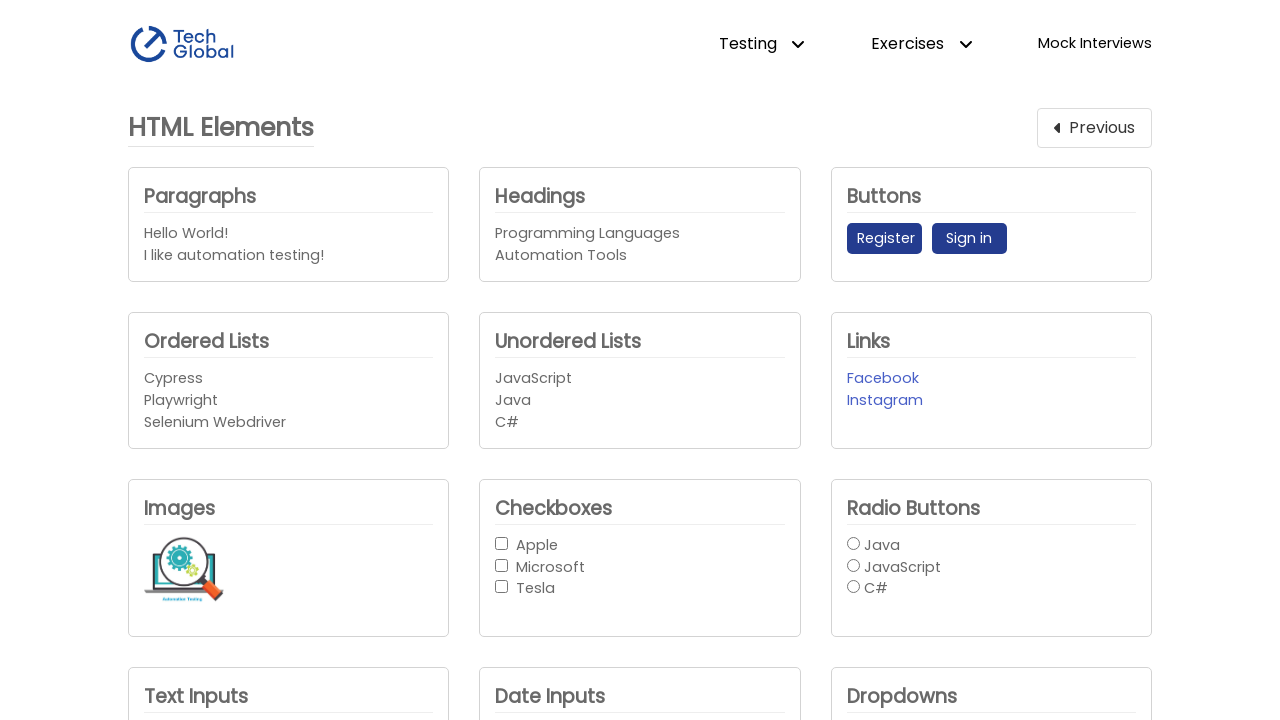

Scrolled company dropdown into view
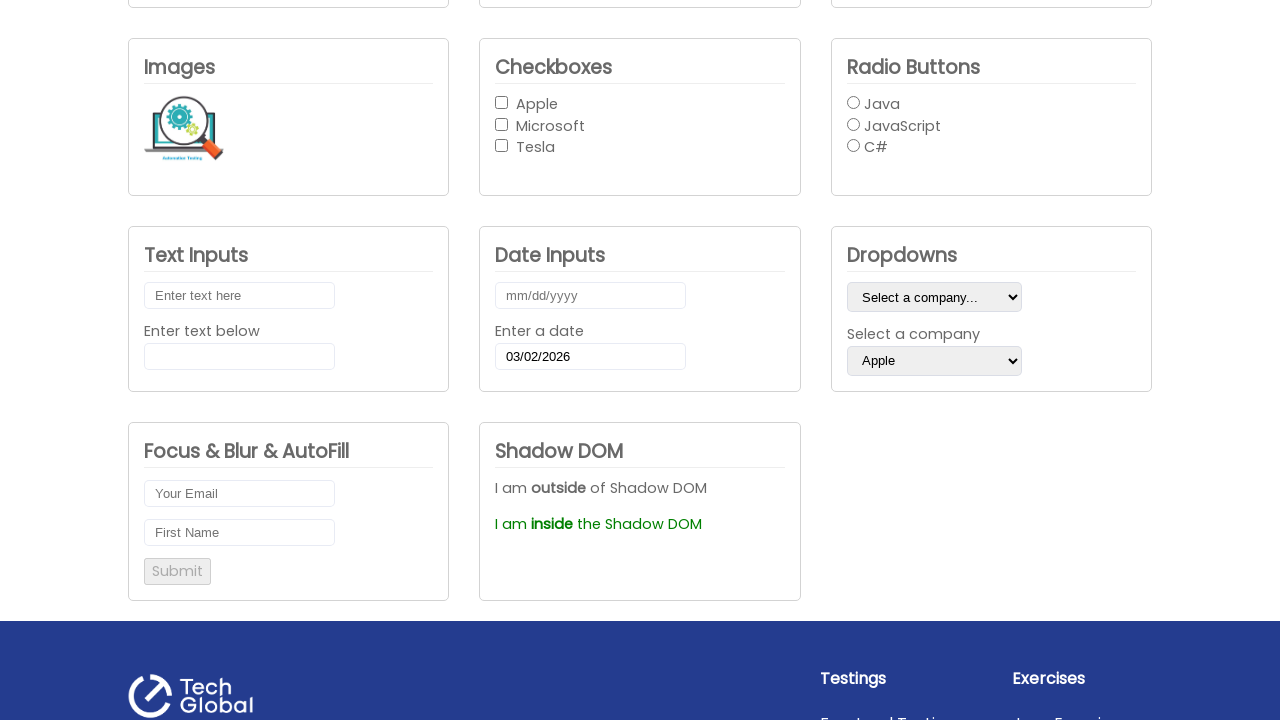

Selected dropdown option by index 1 on #company_dropdown2
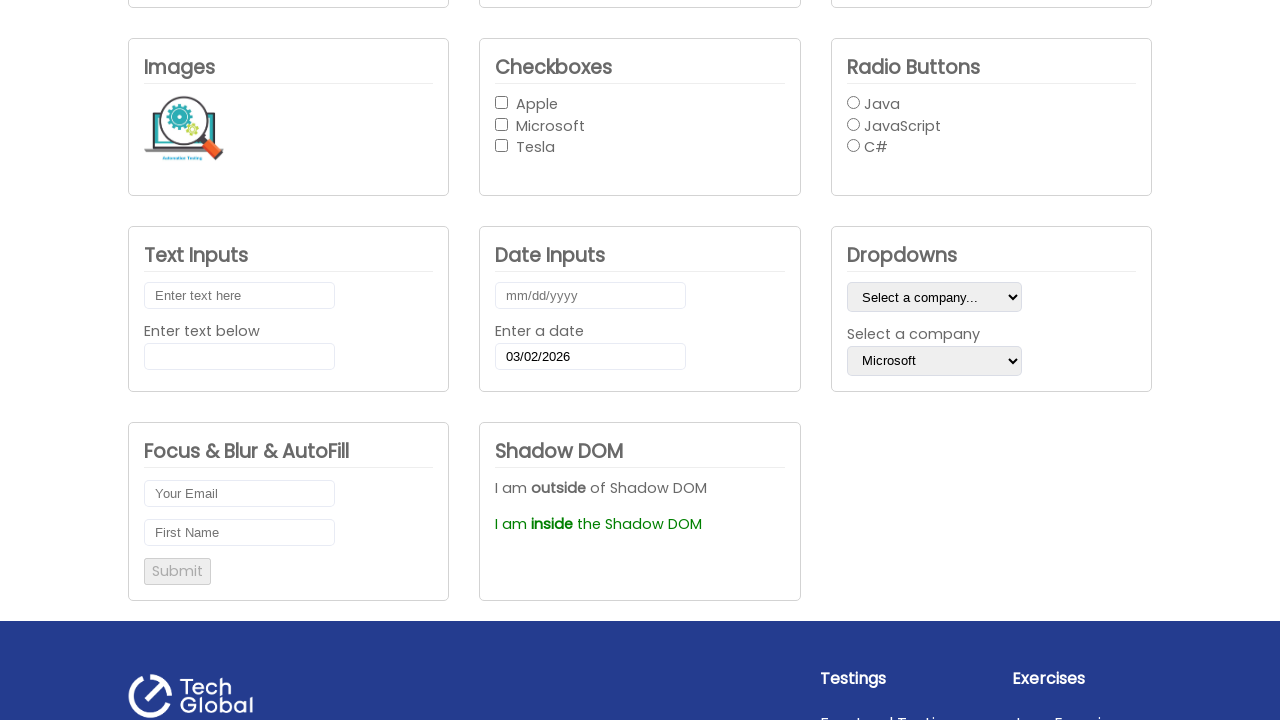

Selected dropdown option by label 'Apple' on #company_dropdown2
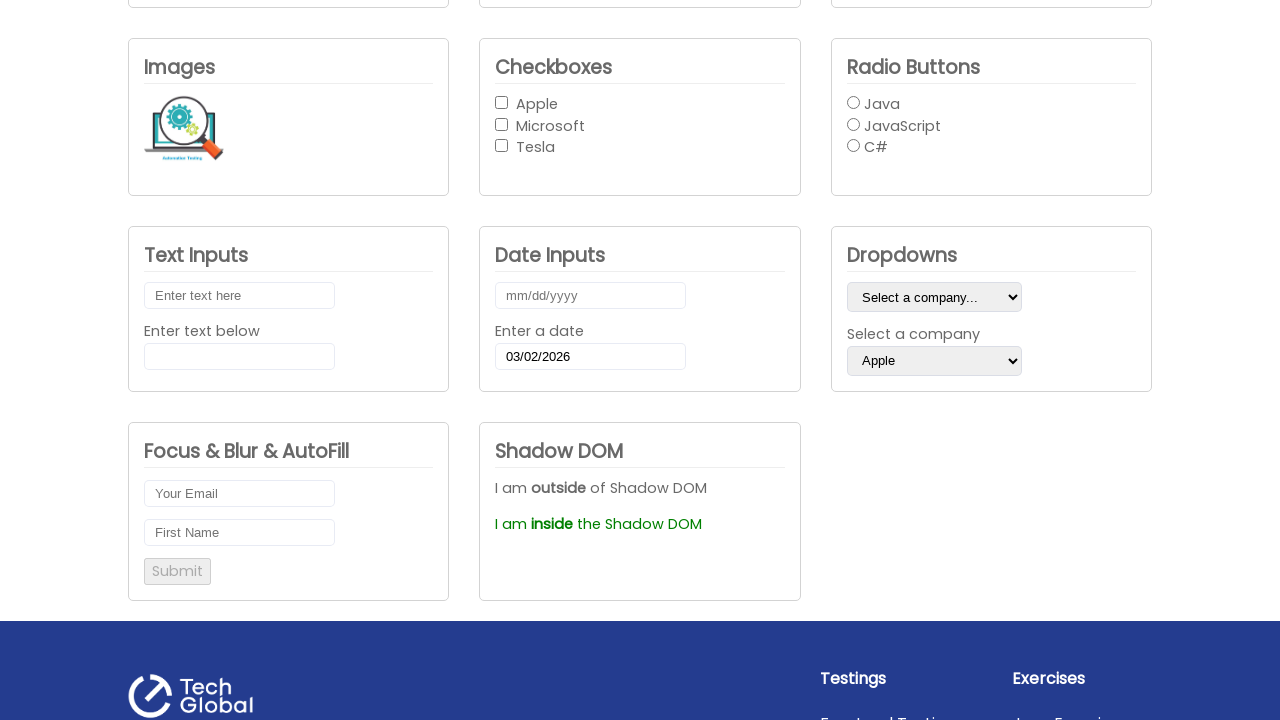

Selected dropdown option by value 'Tesla' on #company_dropdown2
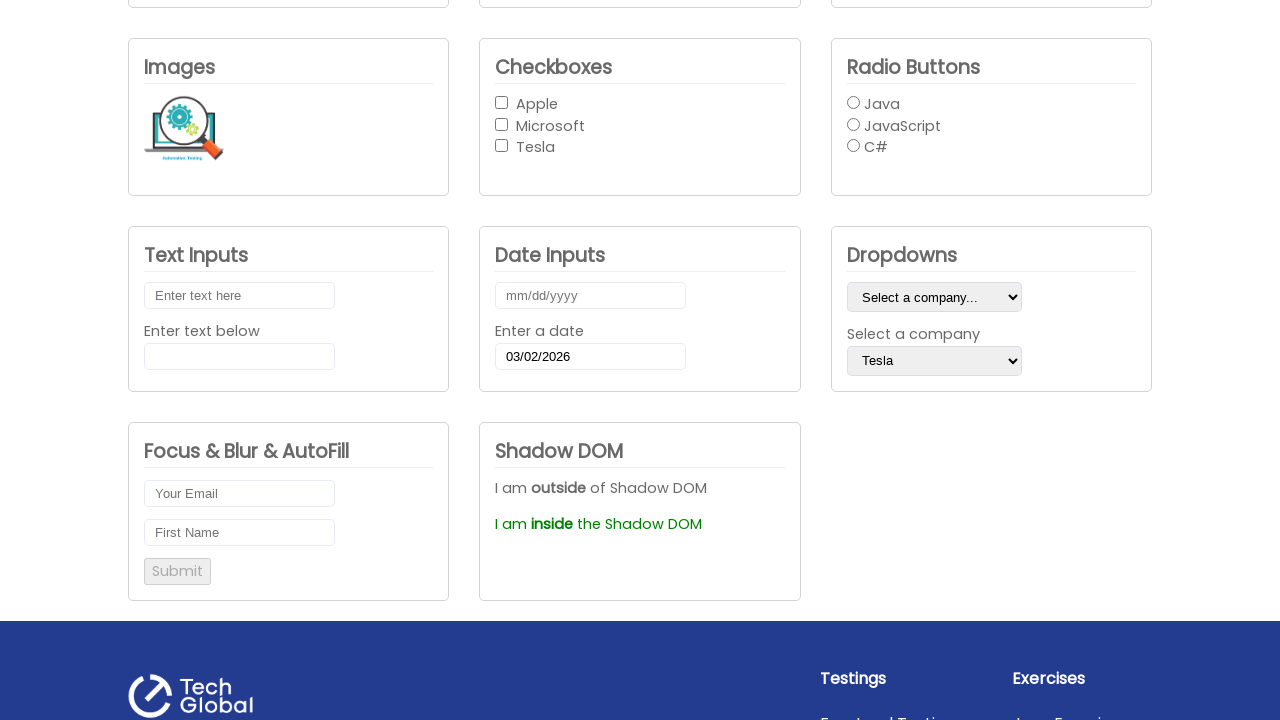

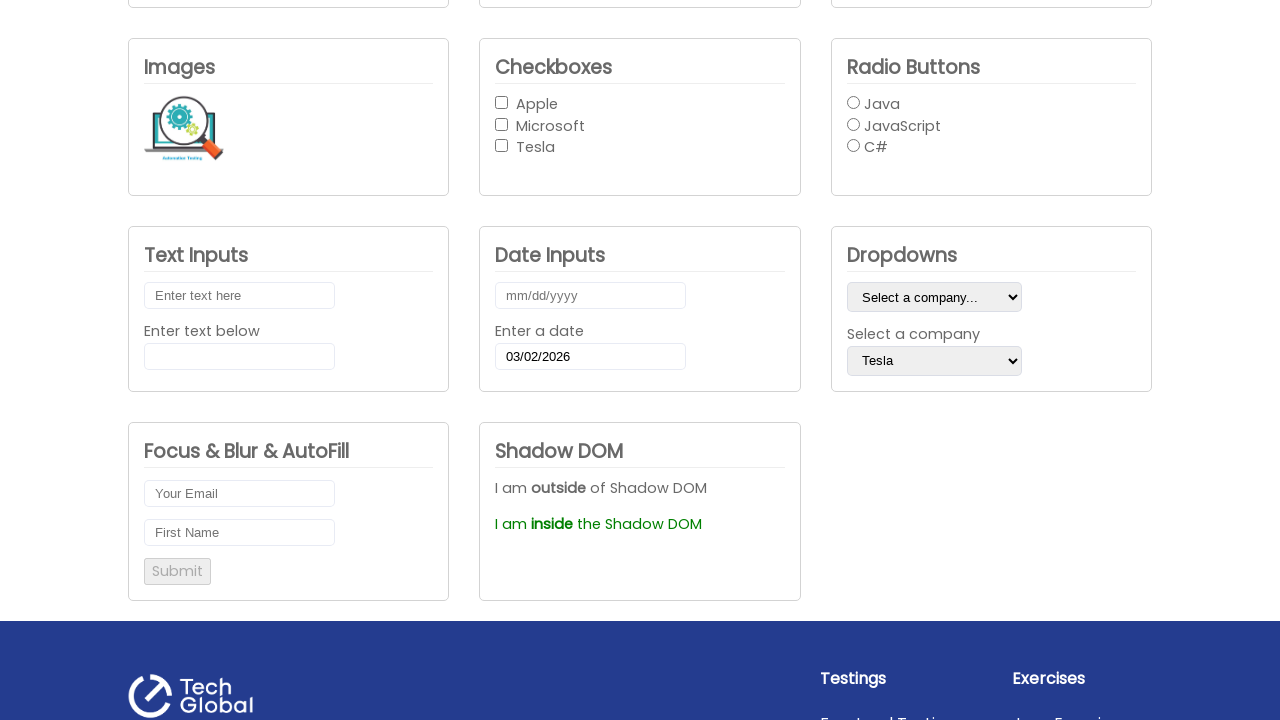